Tests clicking a button with dynamic ID and verifies that text appears after the click

Starting URL: https://thefreerangetester.github.io/sandbox-automation-testing/

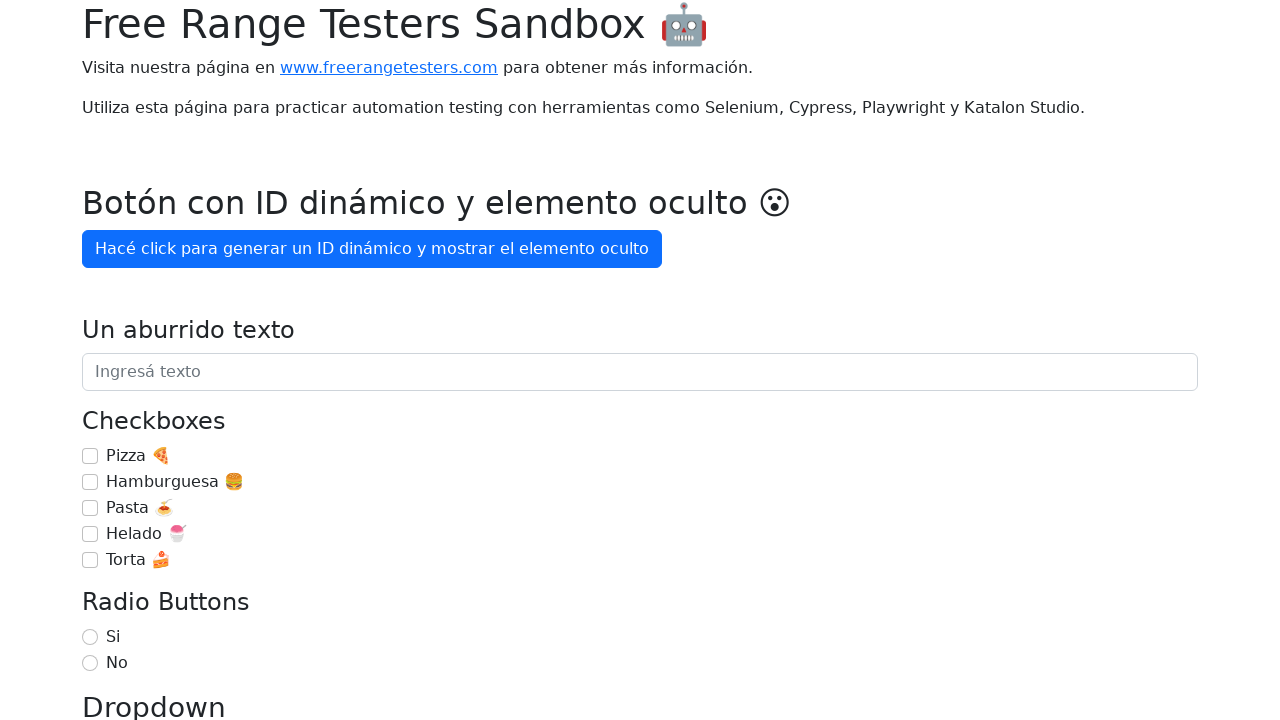

Navigated to sandbox automation testing page
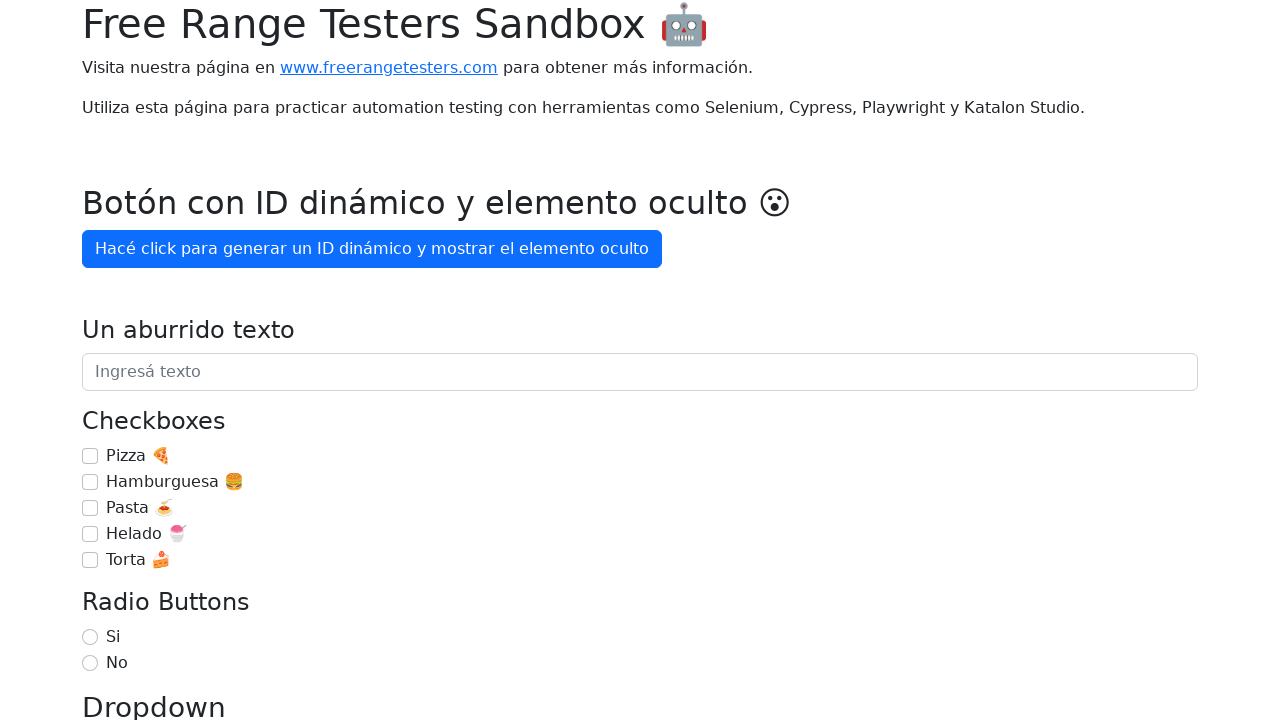

Clicked button with dynamic ID to generate ID at (372, 249) on internal:role=button[name="Hacé click para generar un ID"i]
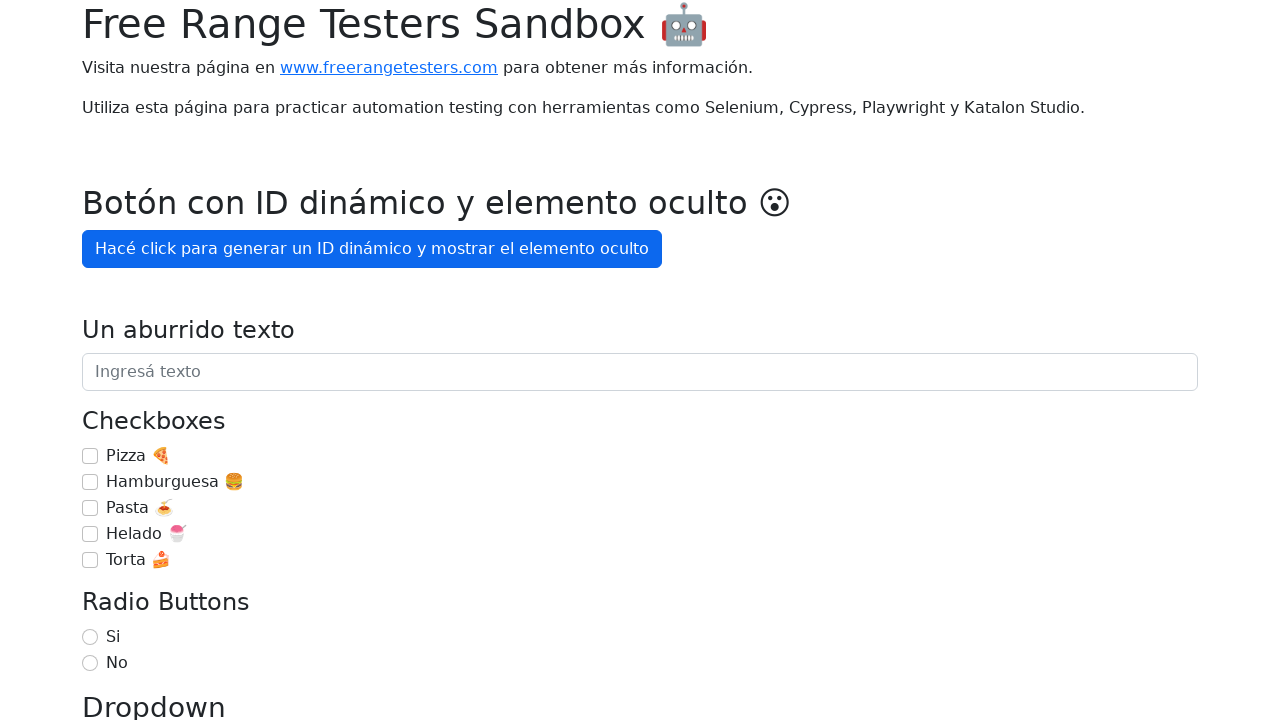

Text 'OMG, aparezco después de 3' appeared after button click
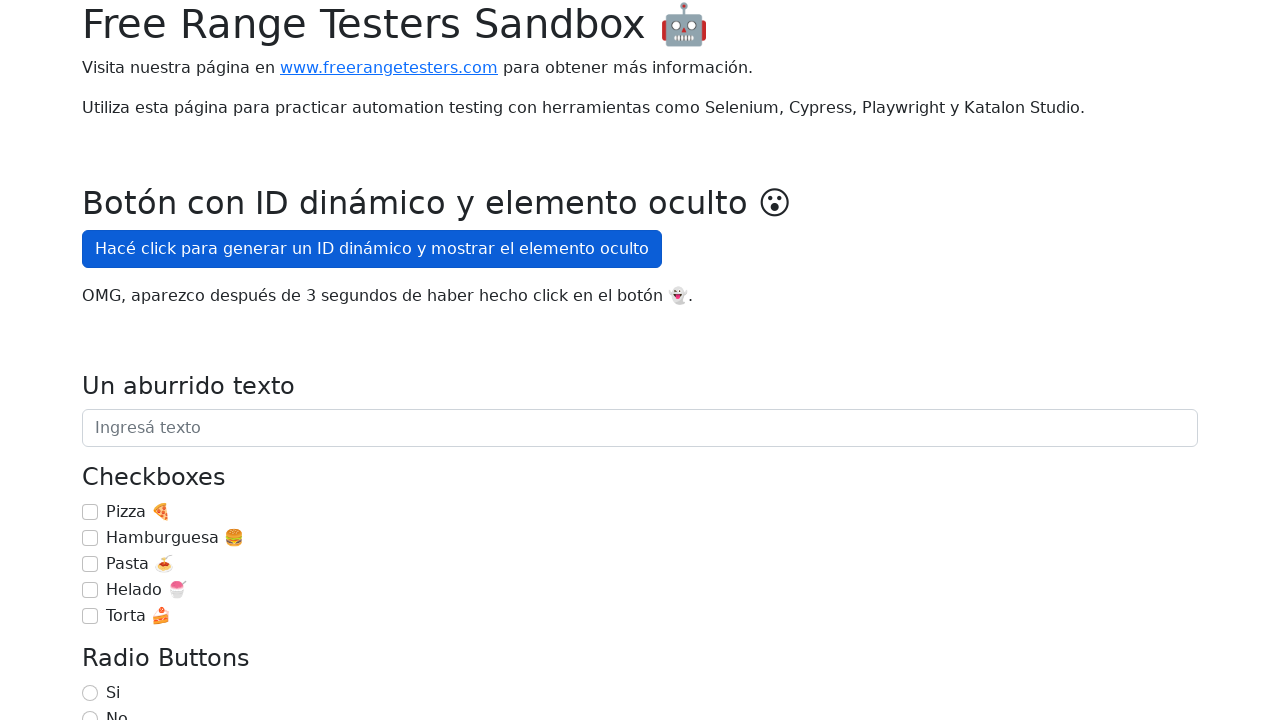

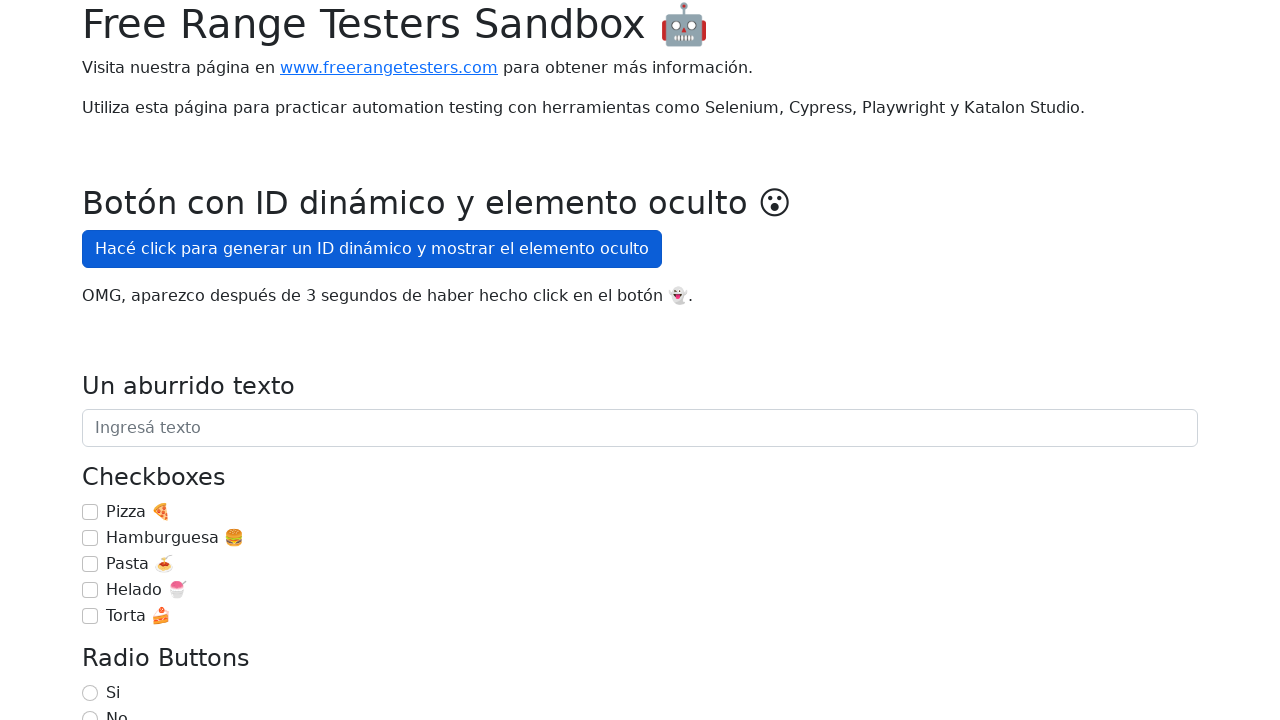